Tests a jQuery UI slider component by dragging the slider handle to a new position using mouse interactions within an iframe

Starting URL: https://jqueryui.com/slider/

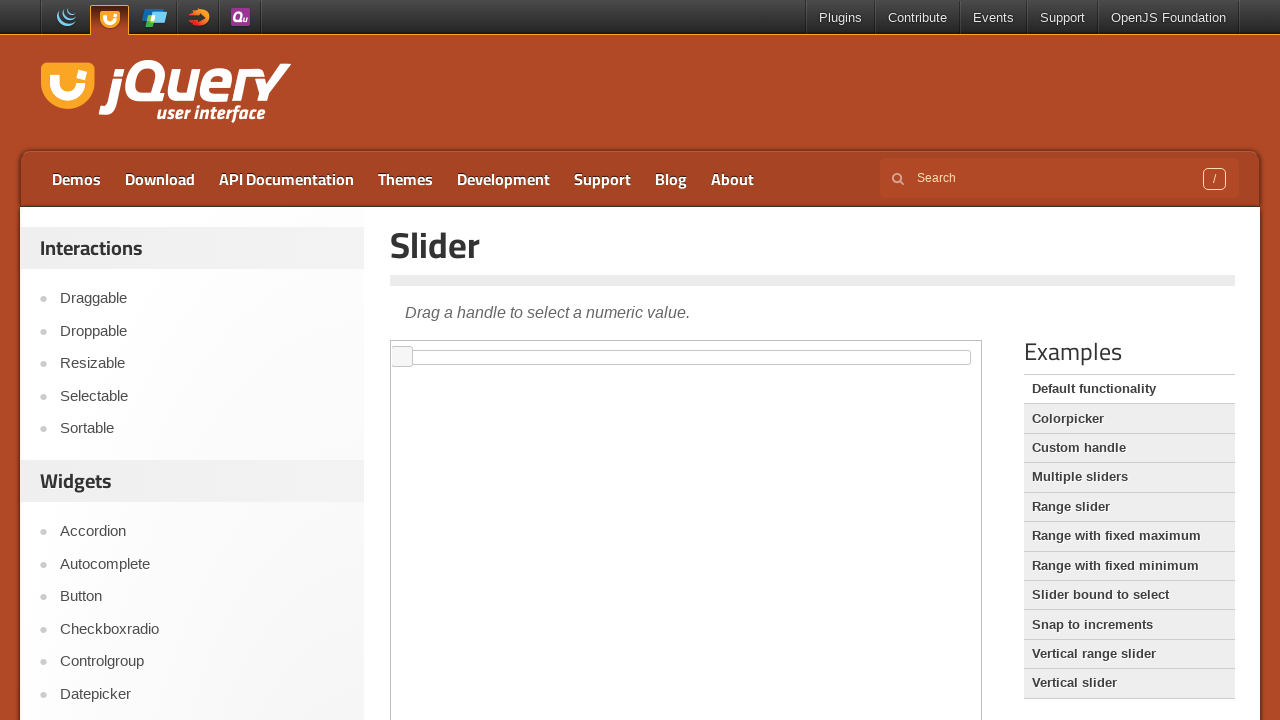

Located iframe containing slider demo
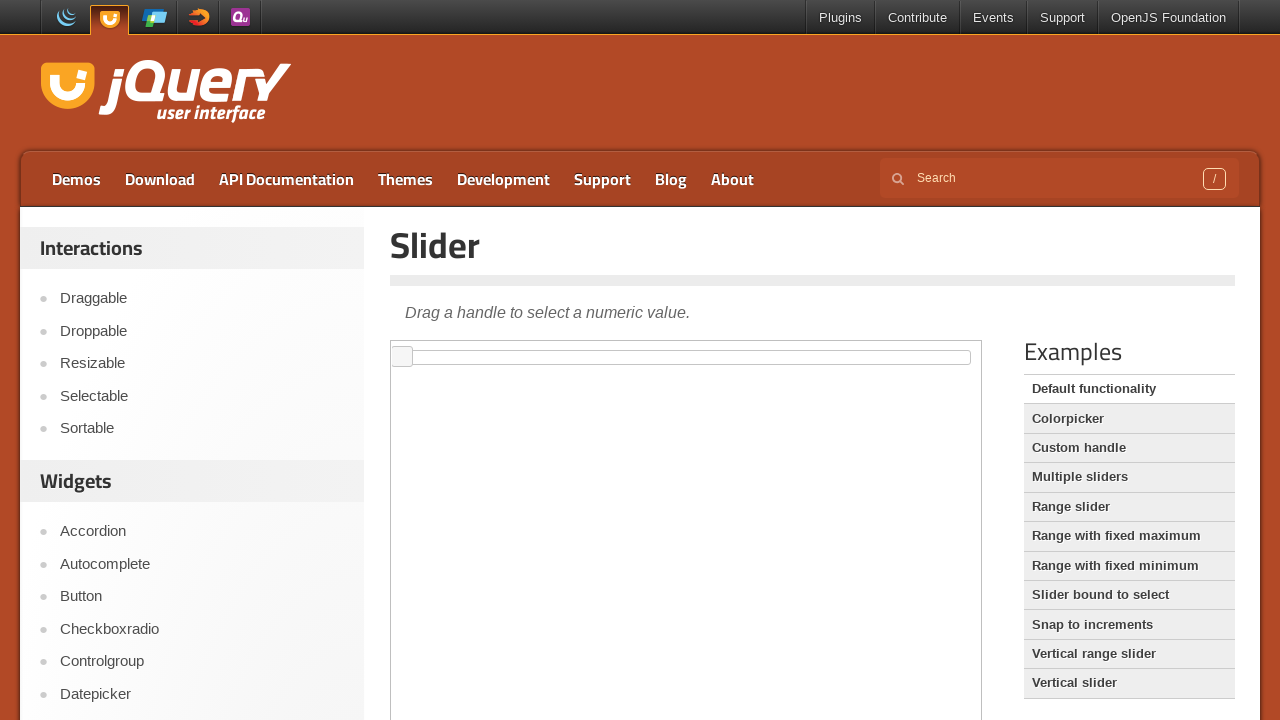

Located slider handle element
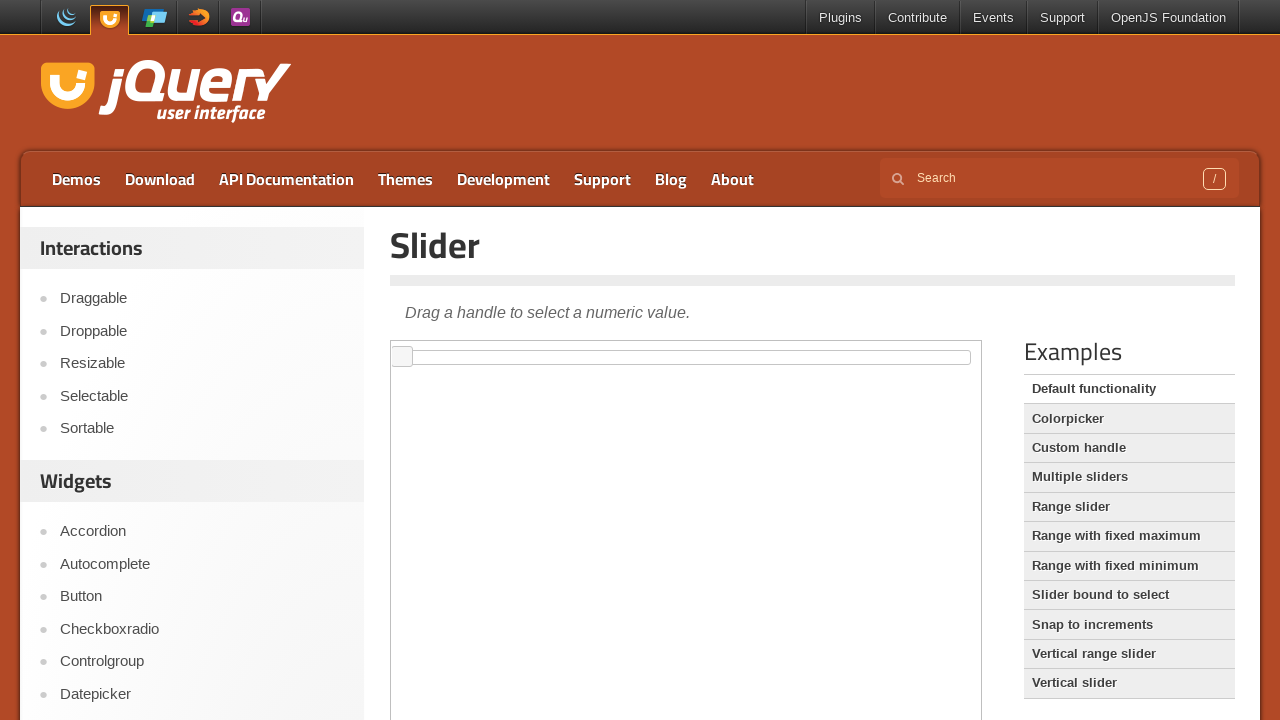

Slider handle became visible
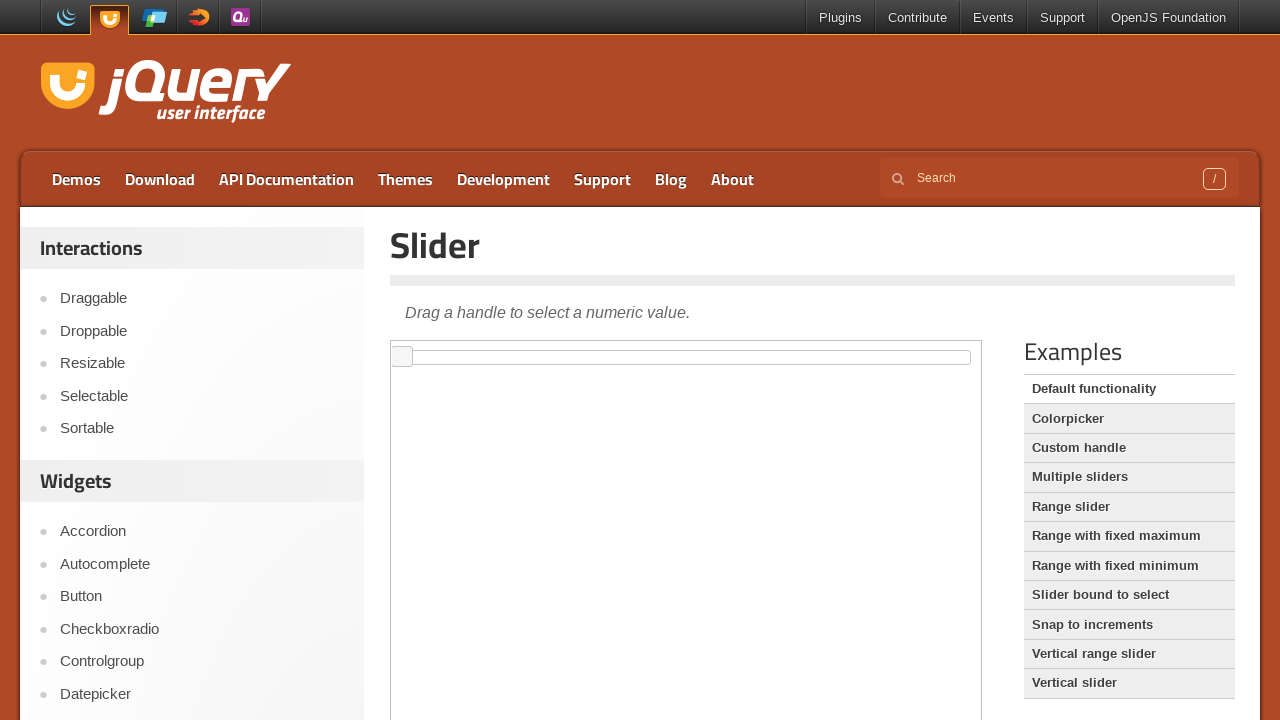

Retrieved bounding box of slider handle
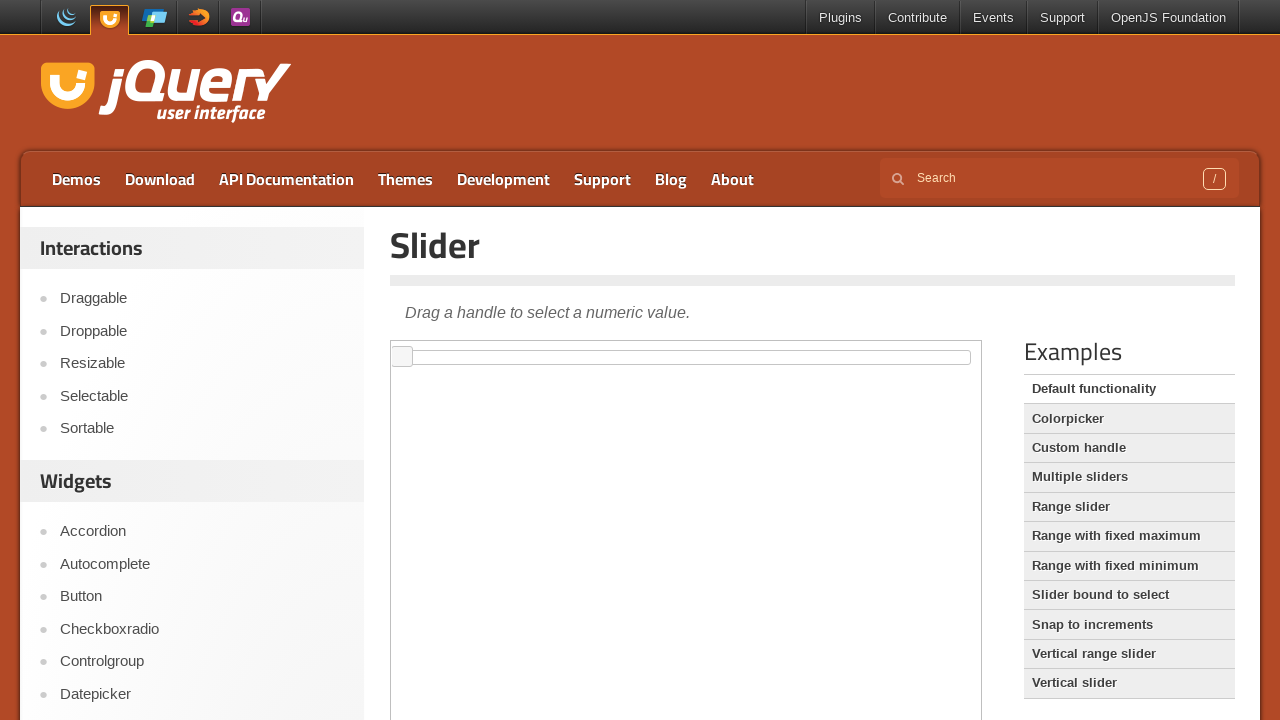

Moved mouse to center of slider handle at (402, 357)
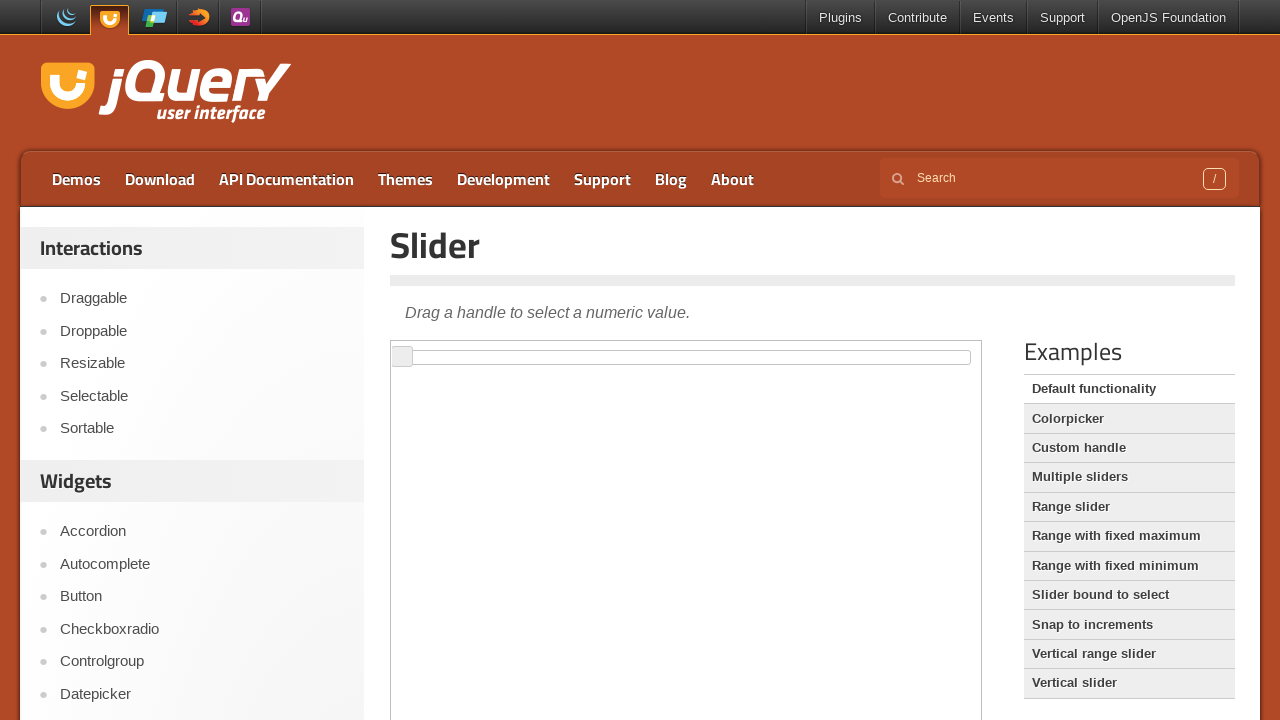

Pressed mouse button down to start dragging at (402, 357)
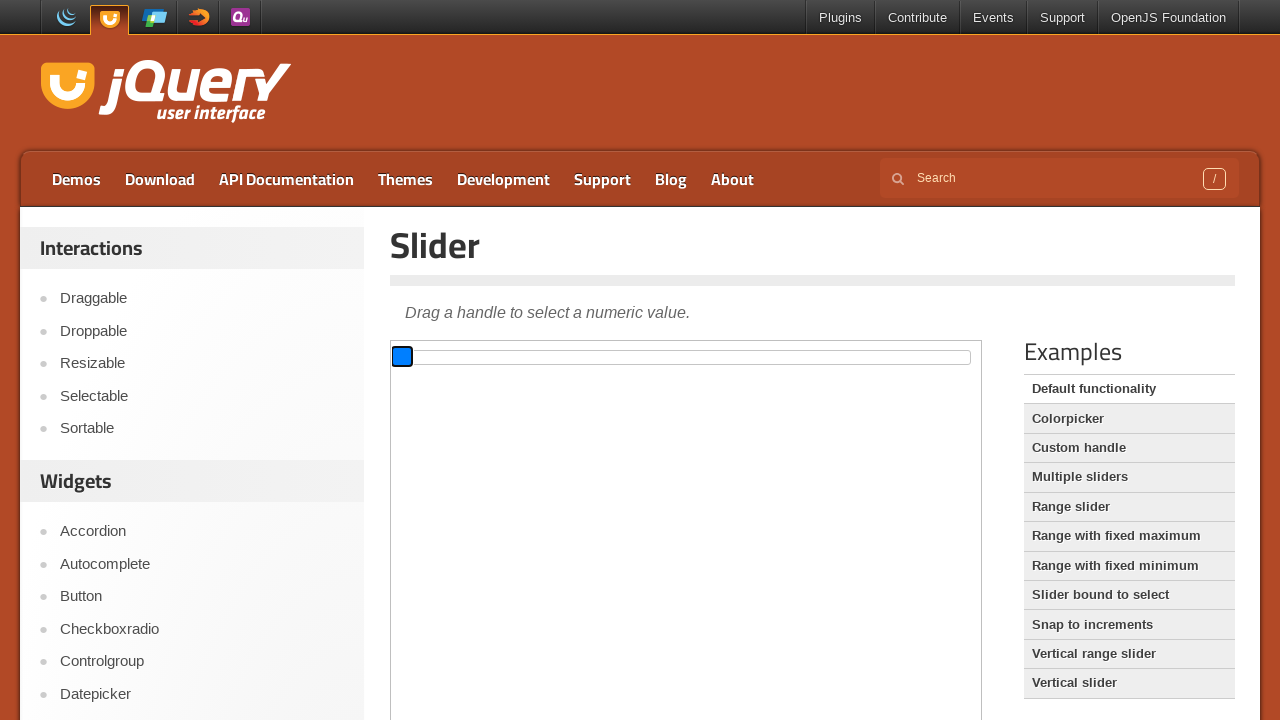

Dragged slider handle 50 pixels to the right at (452, 357)
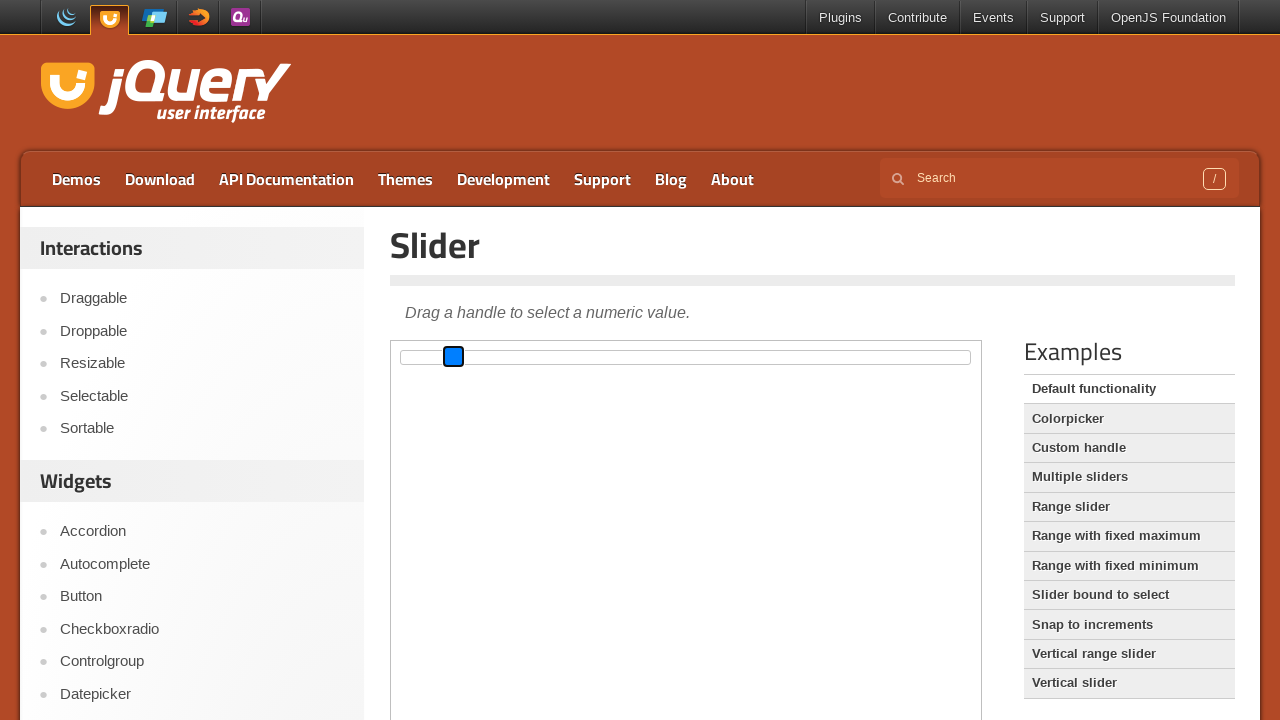

Released mouse button to complete slider drag at (452, 357)
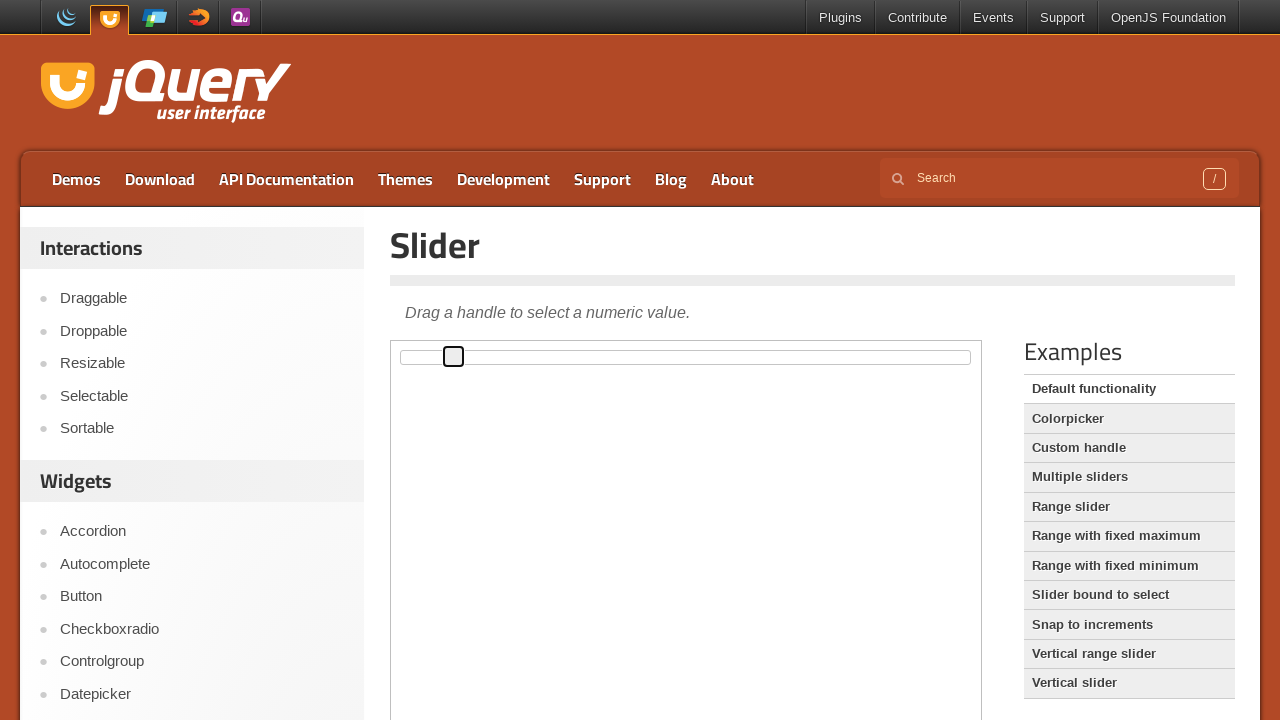

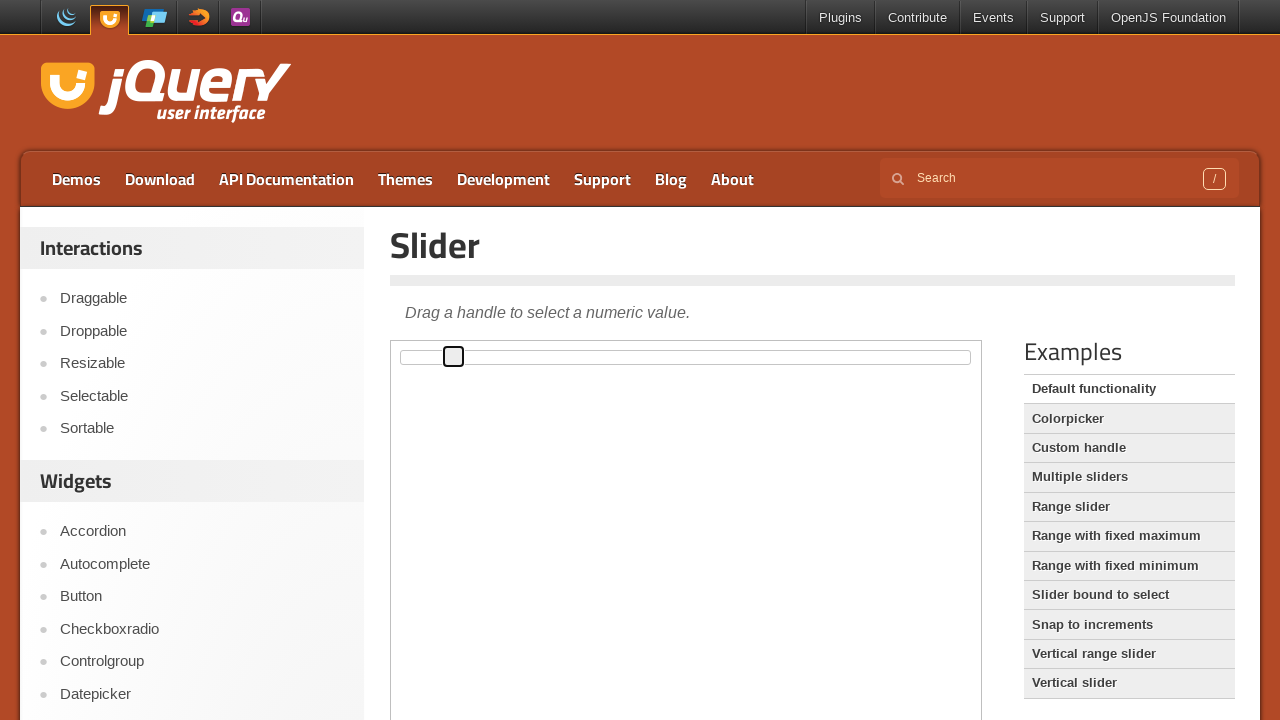